Navigates to the Esri homepage and waits for the global navigation element to load

Starting URL: https://www.esri.com/en-us/home

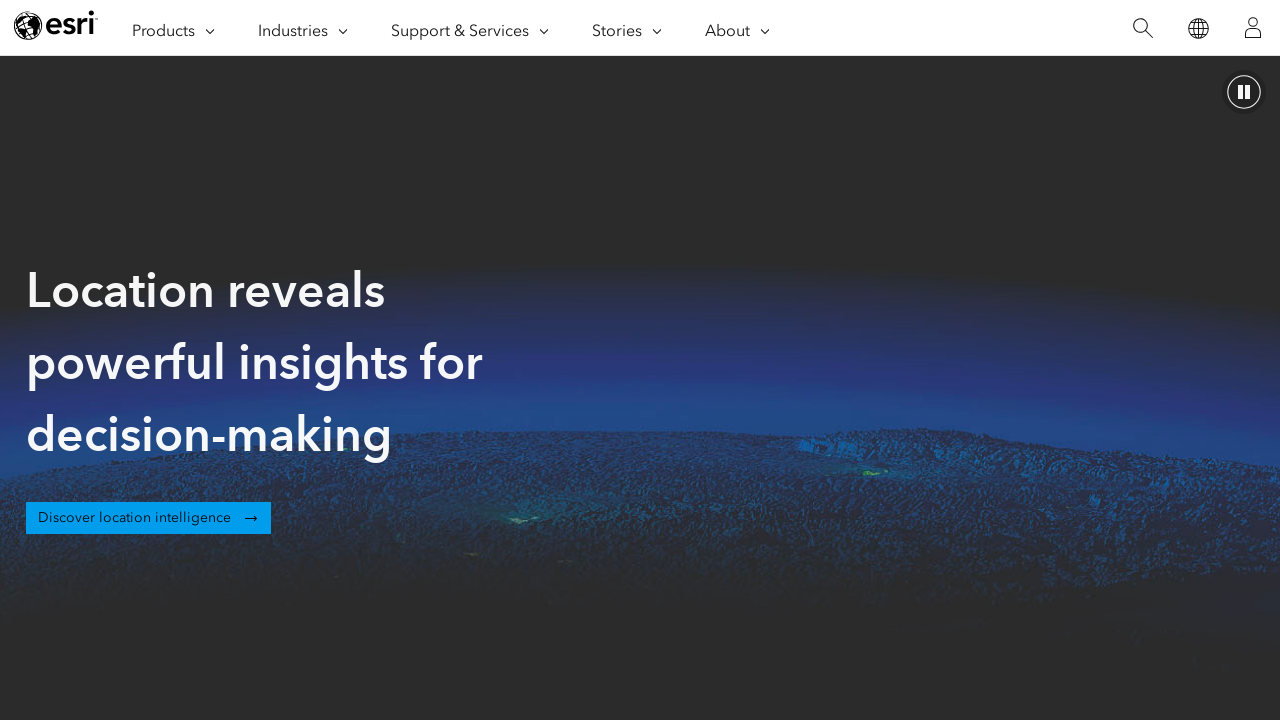

Navigated to Esri homepage
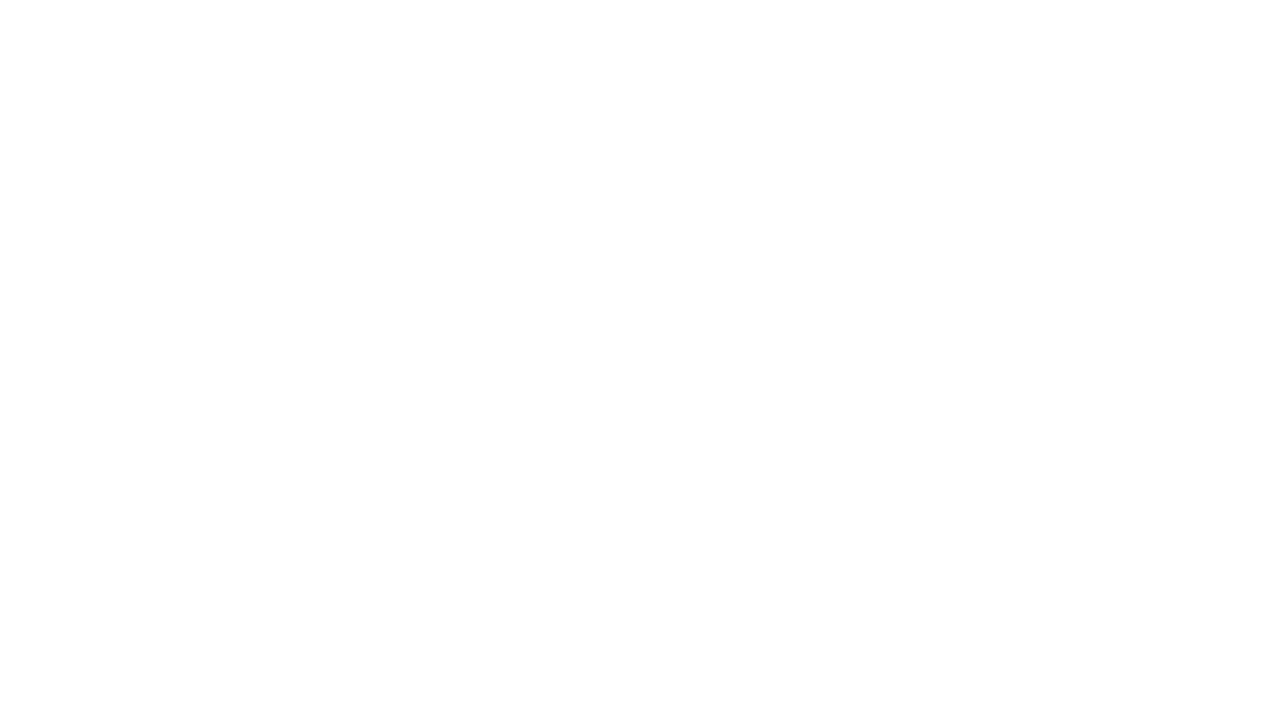

Global navigation element loaded
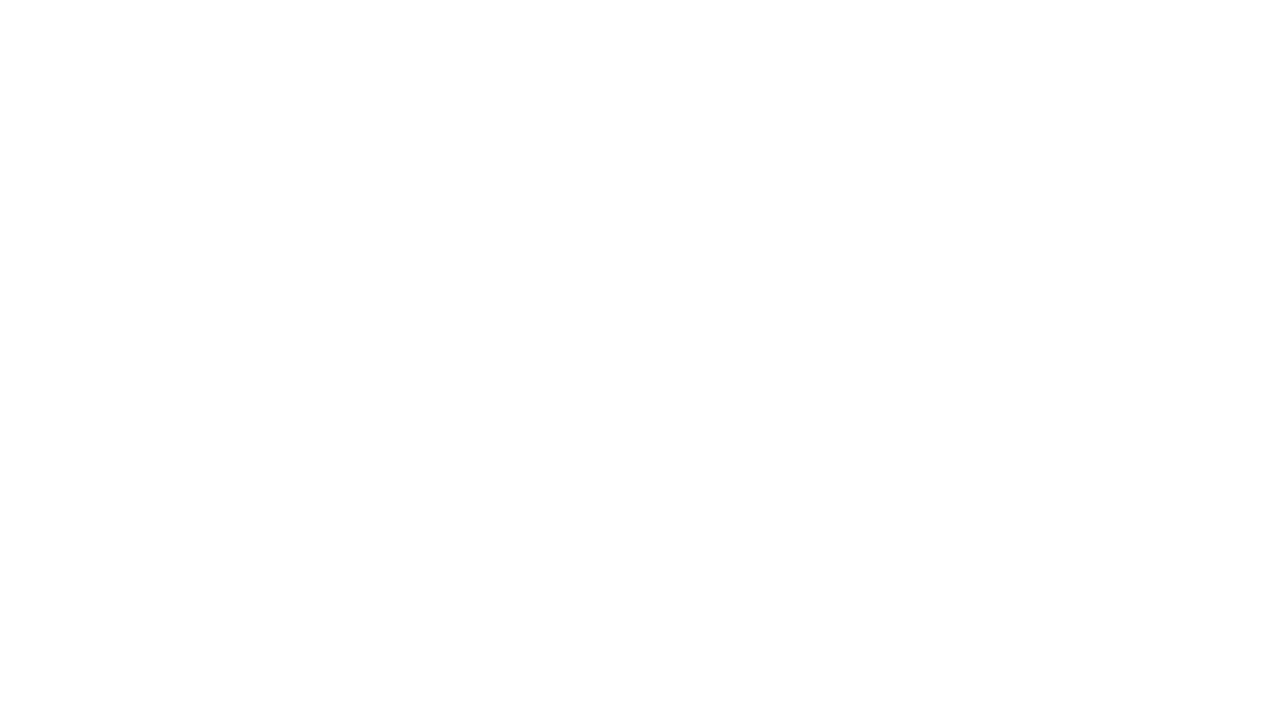

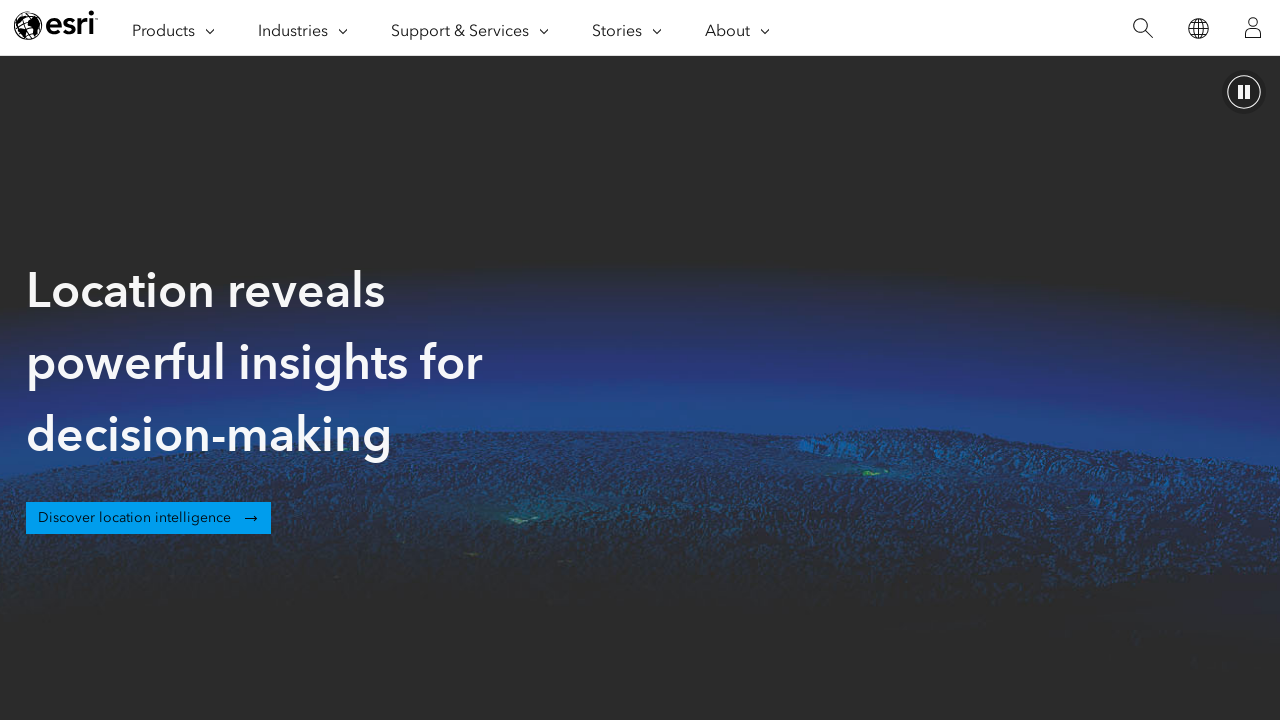